Tests keyboard input functionality on a text comparison website by entering text into the first input text area.

Starting URL: https://text-compare.com/

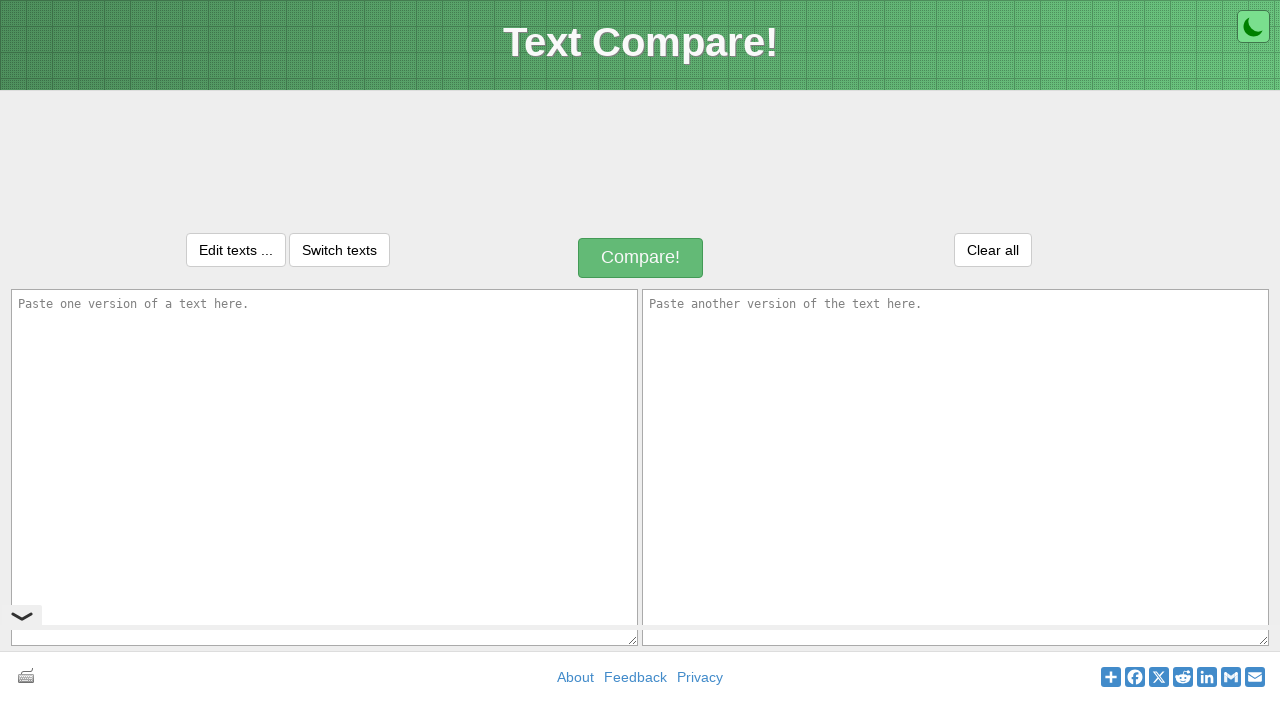

Filled first text input area with 'Welcome to automation' on #inputText1
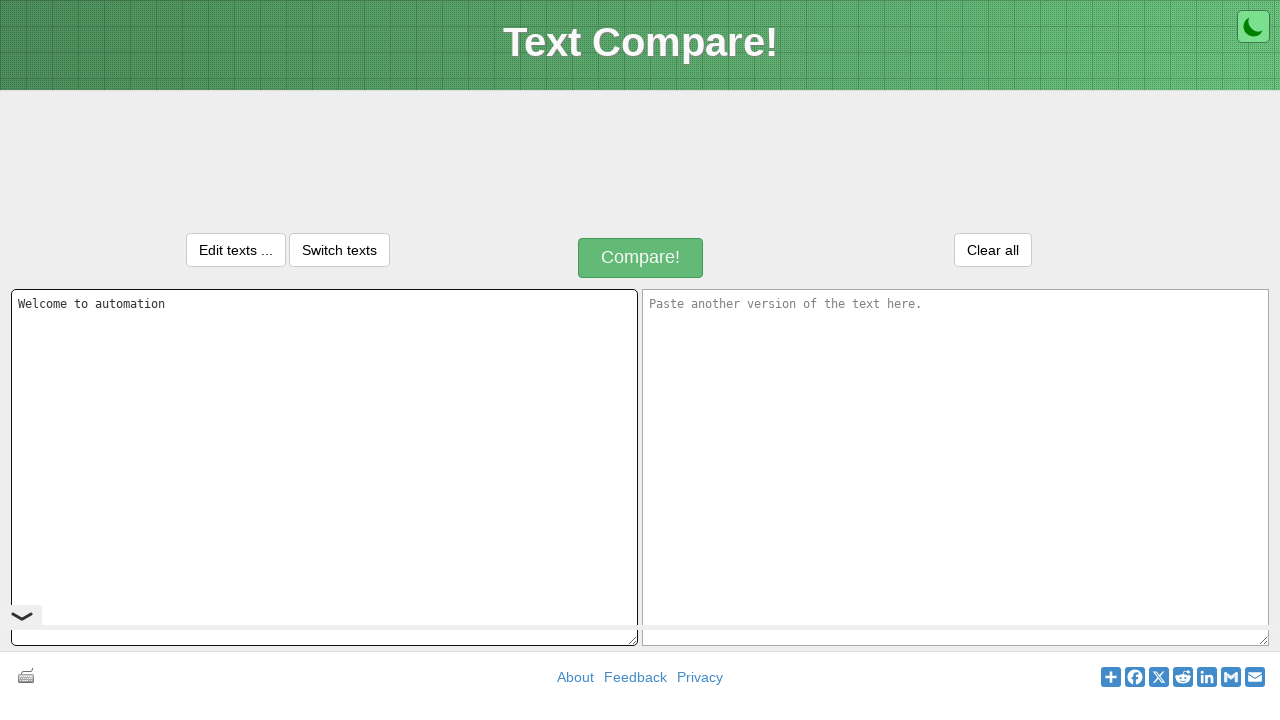

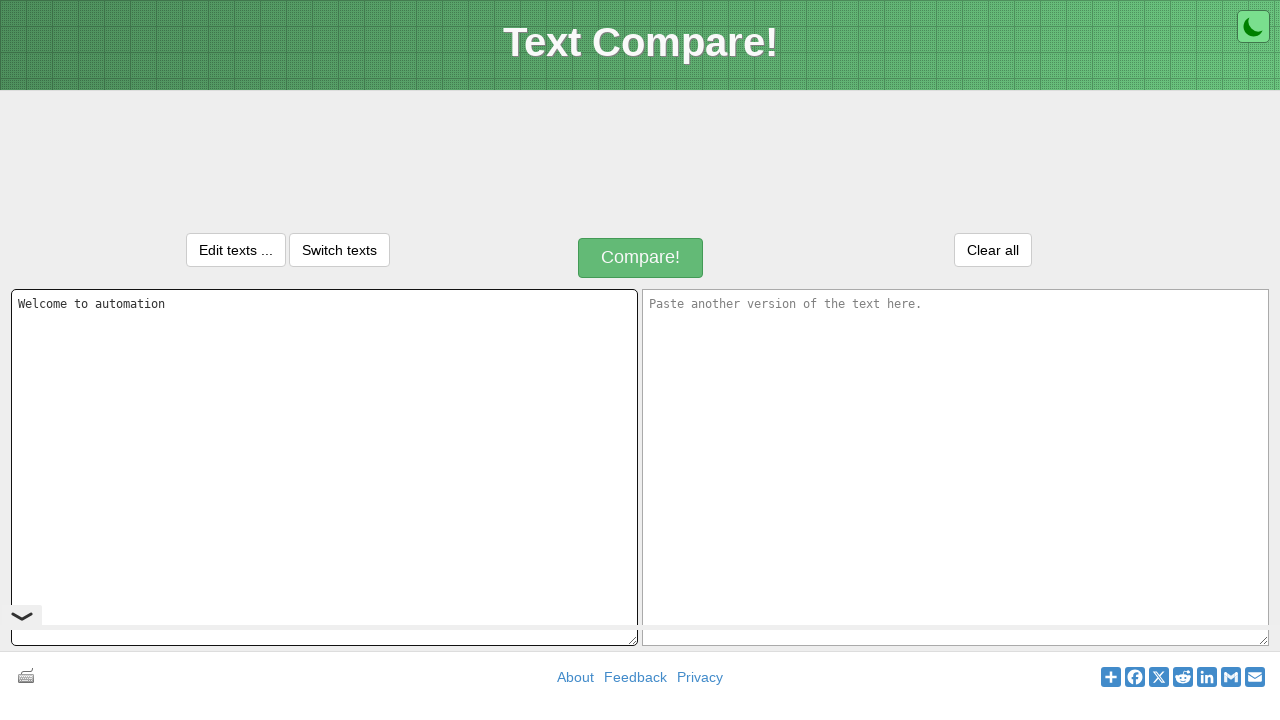